Tests window handling by clicking a link that opens in a new window, switching to the new window, and performing a search

Starting URL: https://www.w3schools.com/tags/tryit.asp?filename=tryhtml_link_target

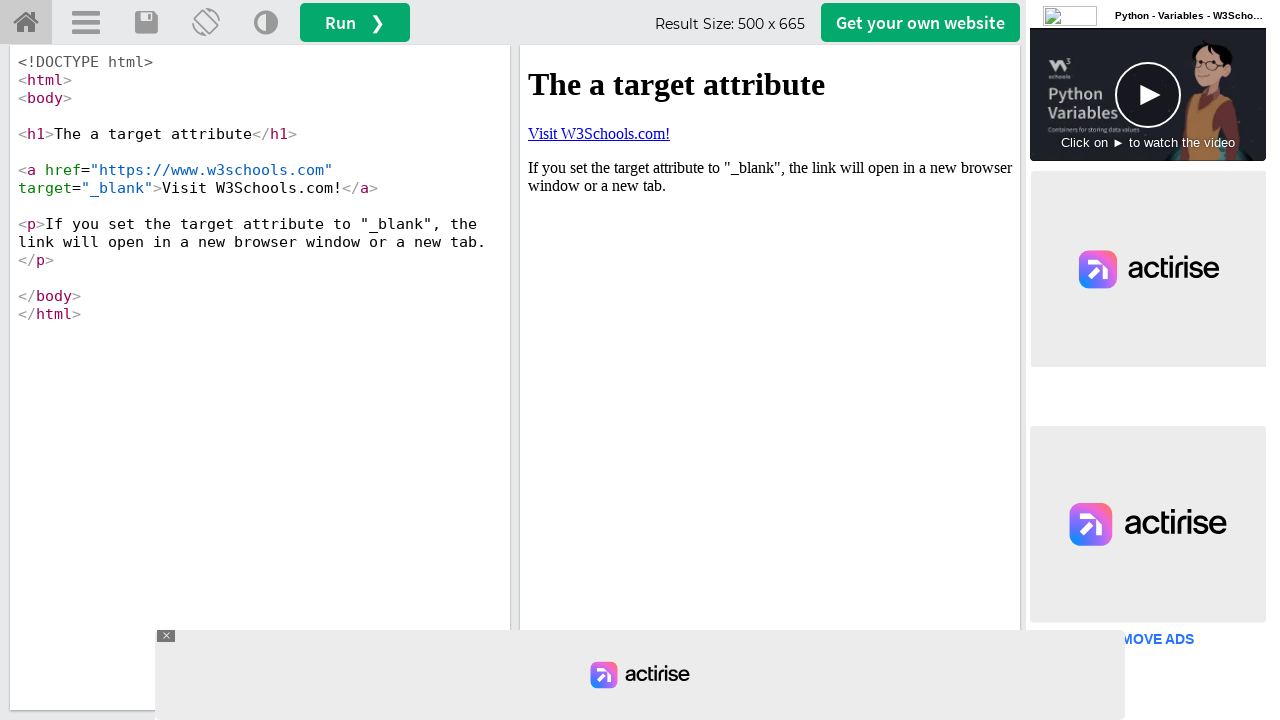

Located iframe containing the example
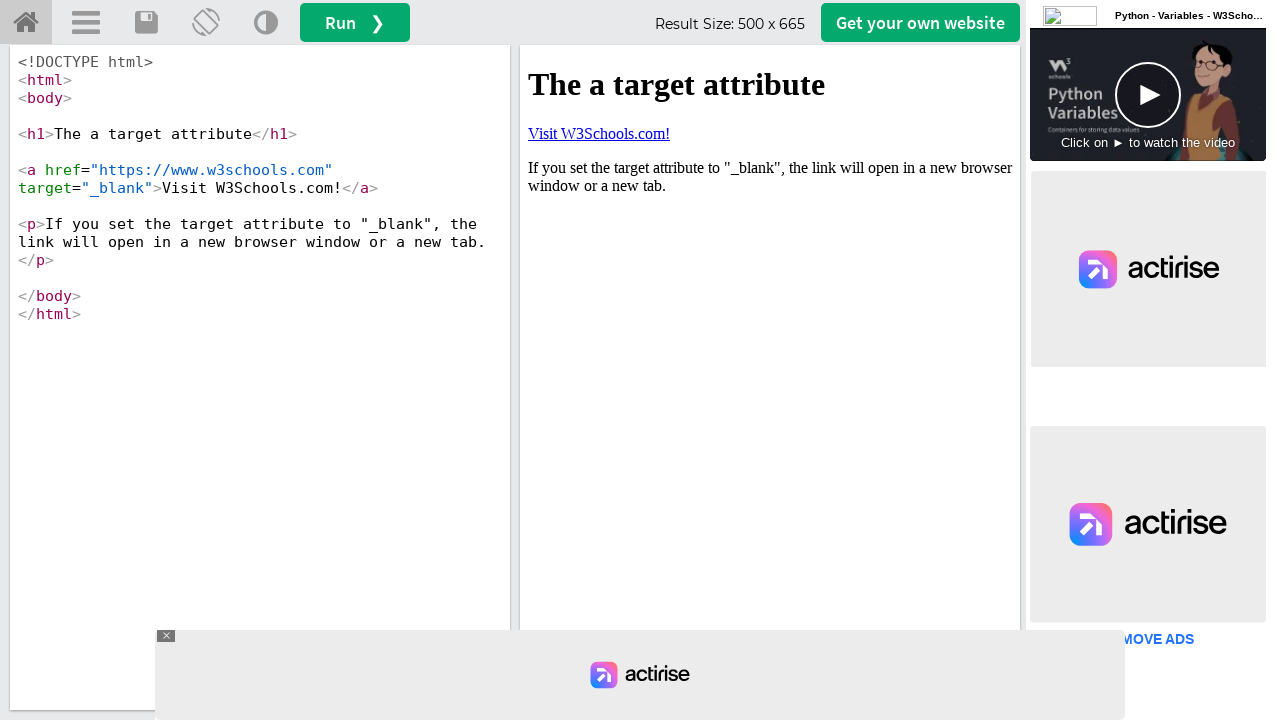

Clicked link to open new window at (599, 133) on iframe[name='iframeResult'] >> internal:control=enter-frame >> a:has-text('Visit
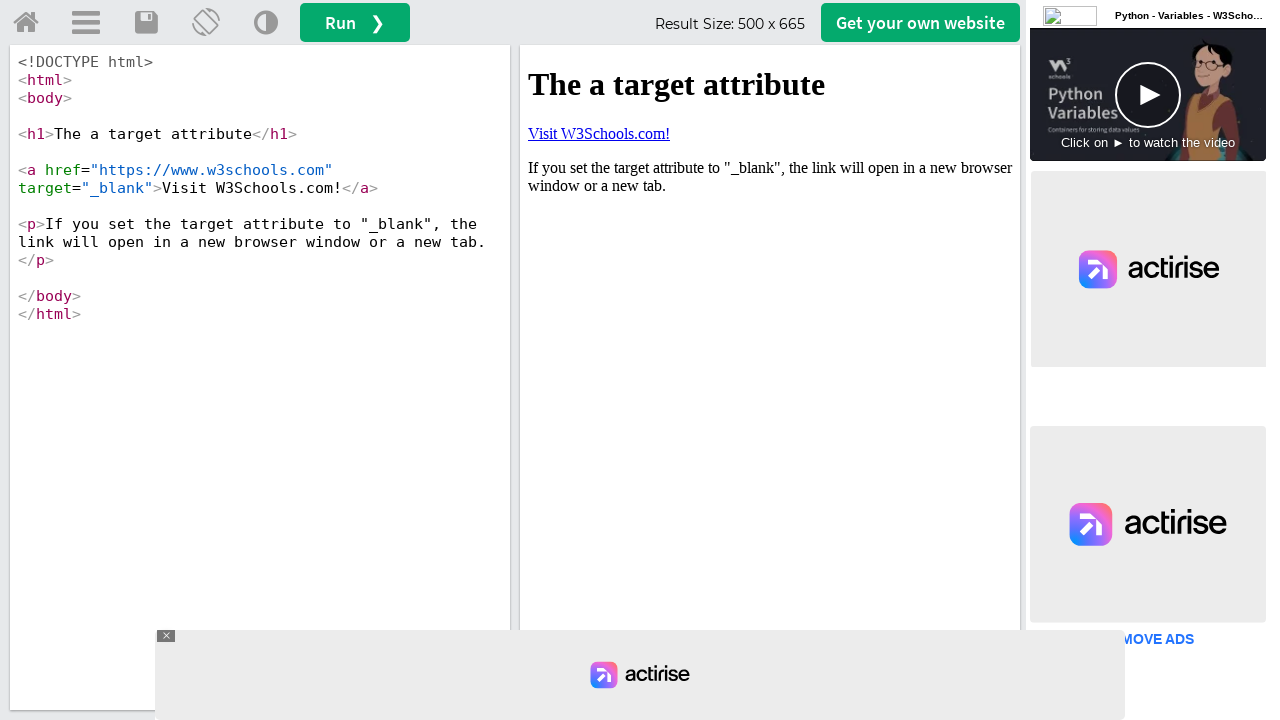

New window/tab opened and reference obtained
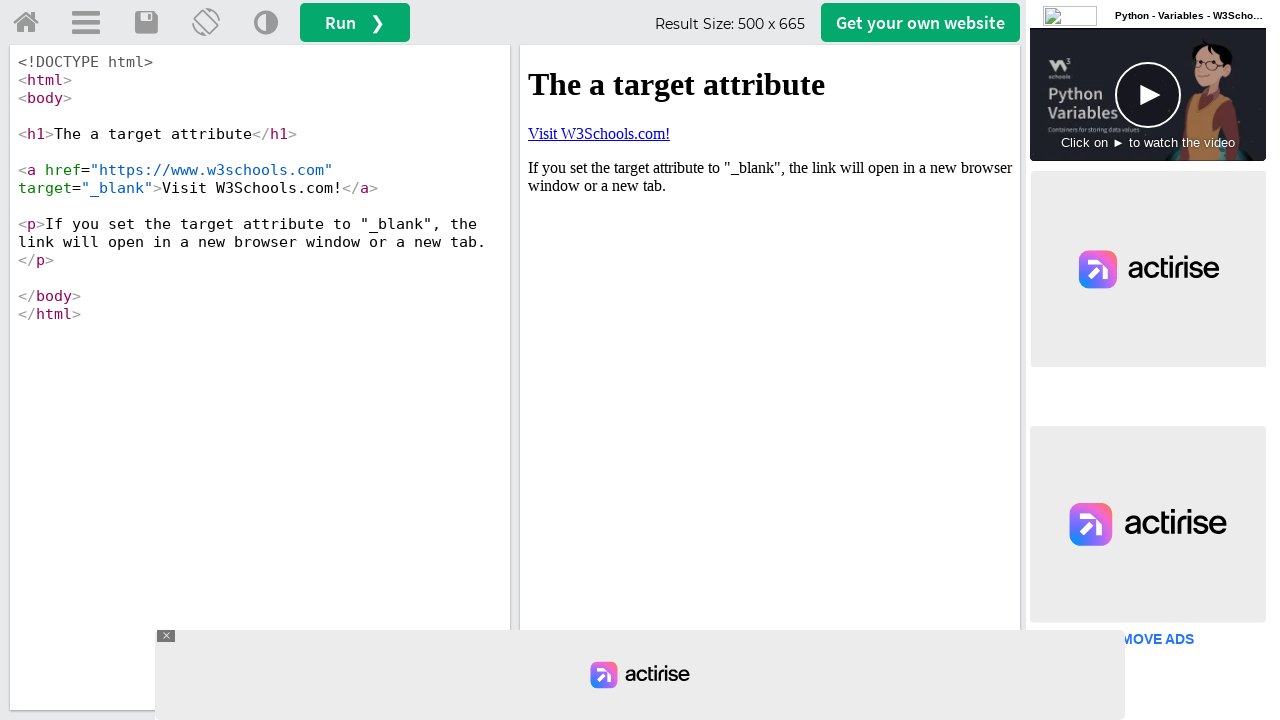

New page loaded successfully
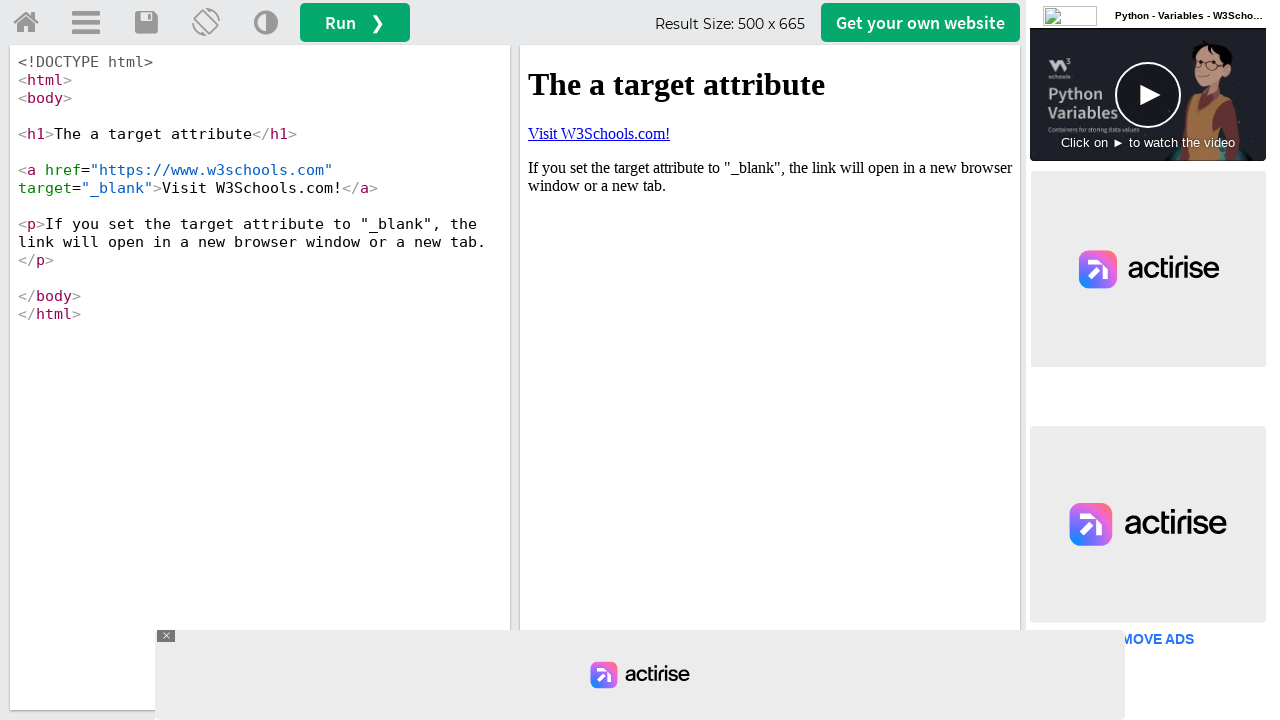

Filled search field with 'hema' on new page on #search2
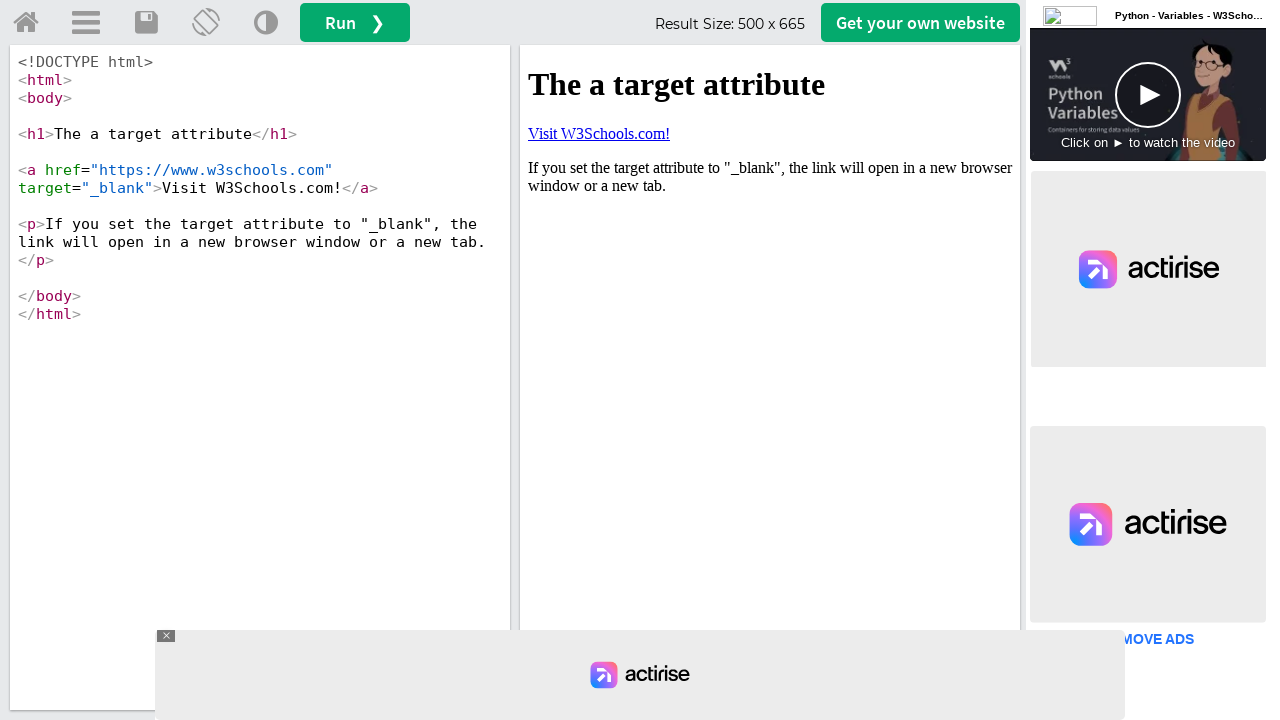

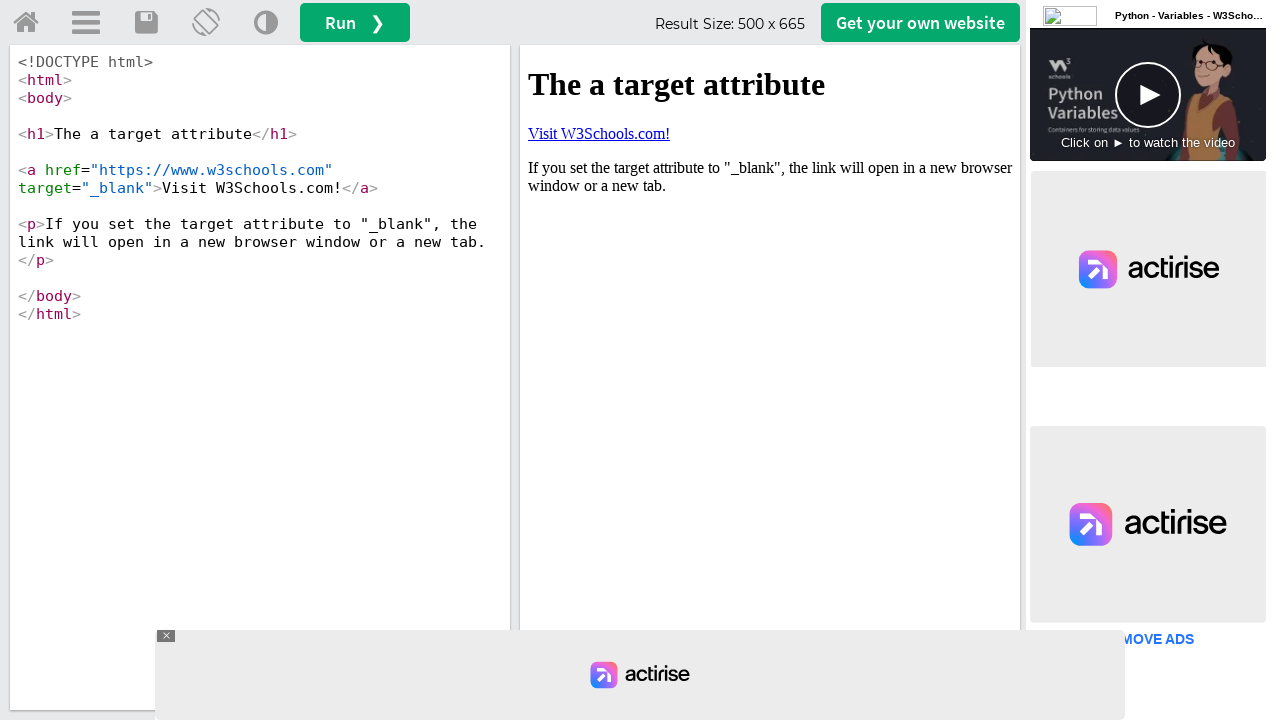